Tests dynamic loading functionality by clicking a start button and waiting for the loading indicator to appear and then disappear, verifying the page handles dynamic content loading correctly.

Starting URL: https://the-internet.herokuapp.com/dynamic_loading/1

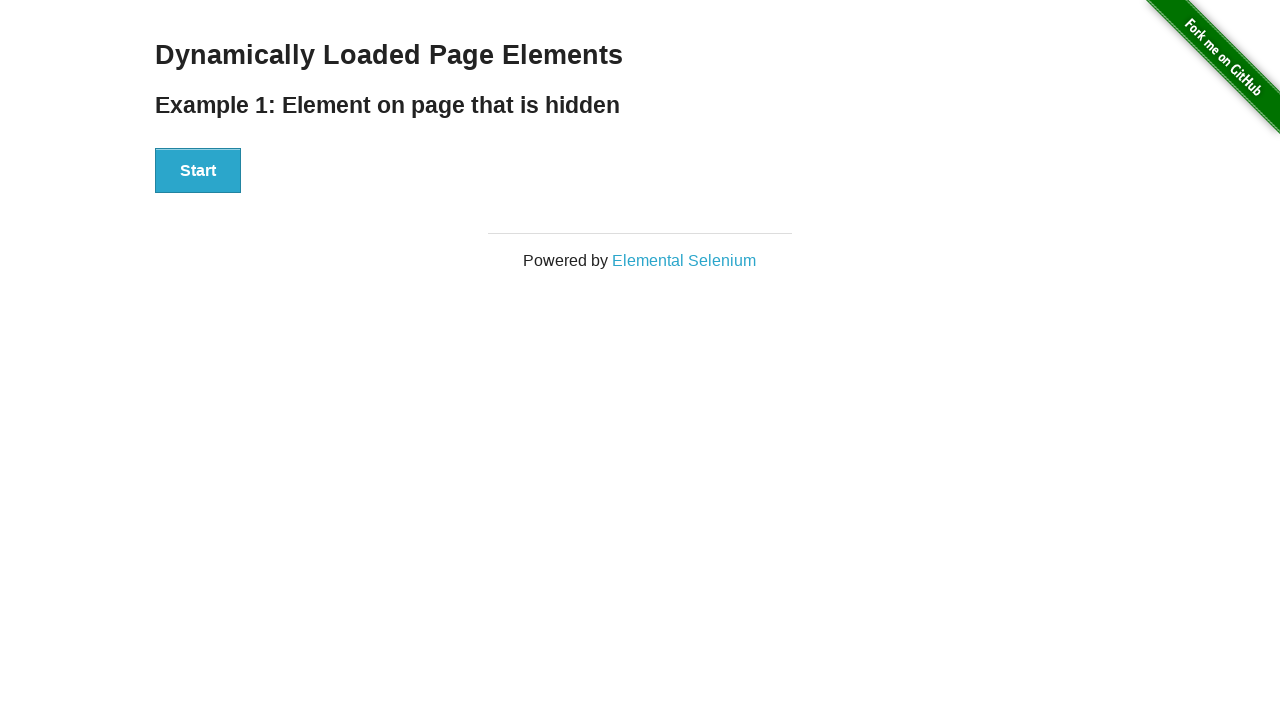

Clicked start button to trigger dynamic loading at (198, 171) on button
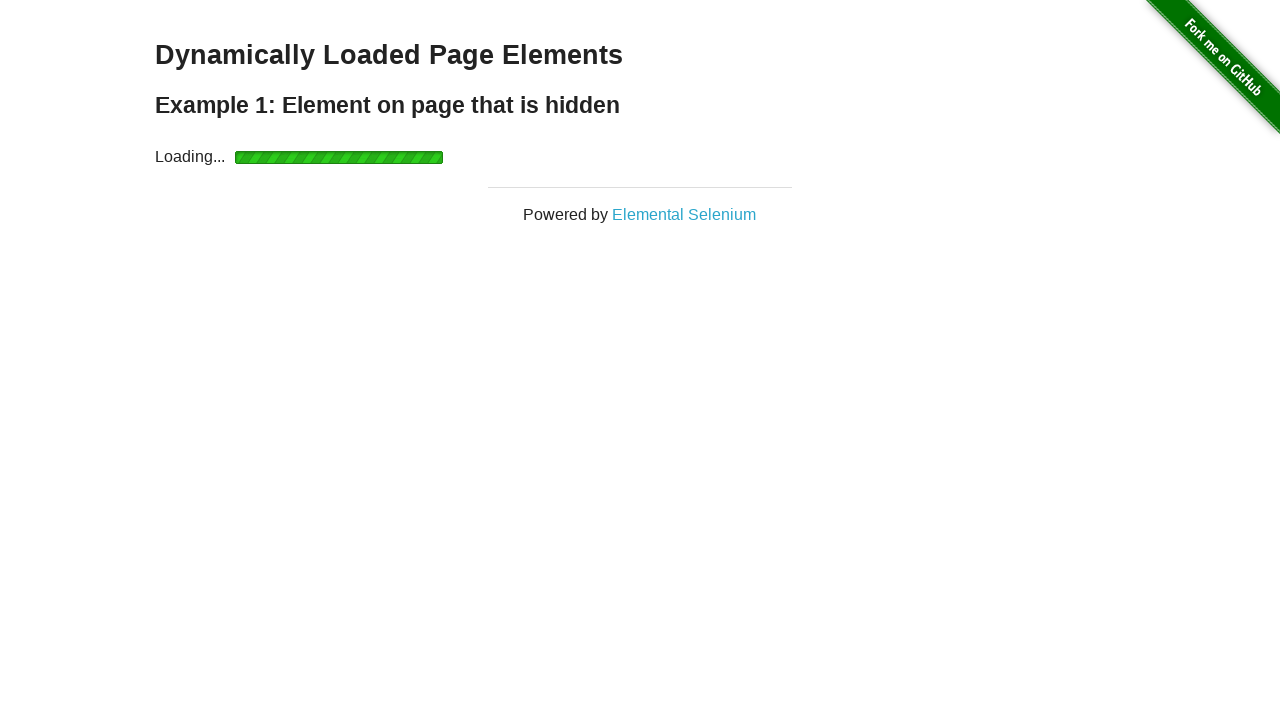

Loading indicator appeared
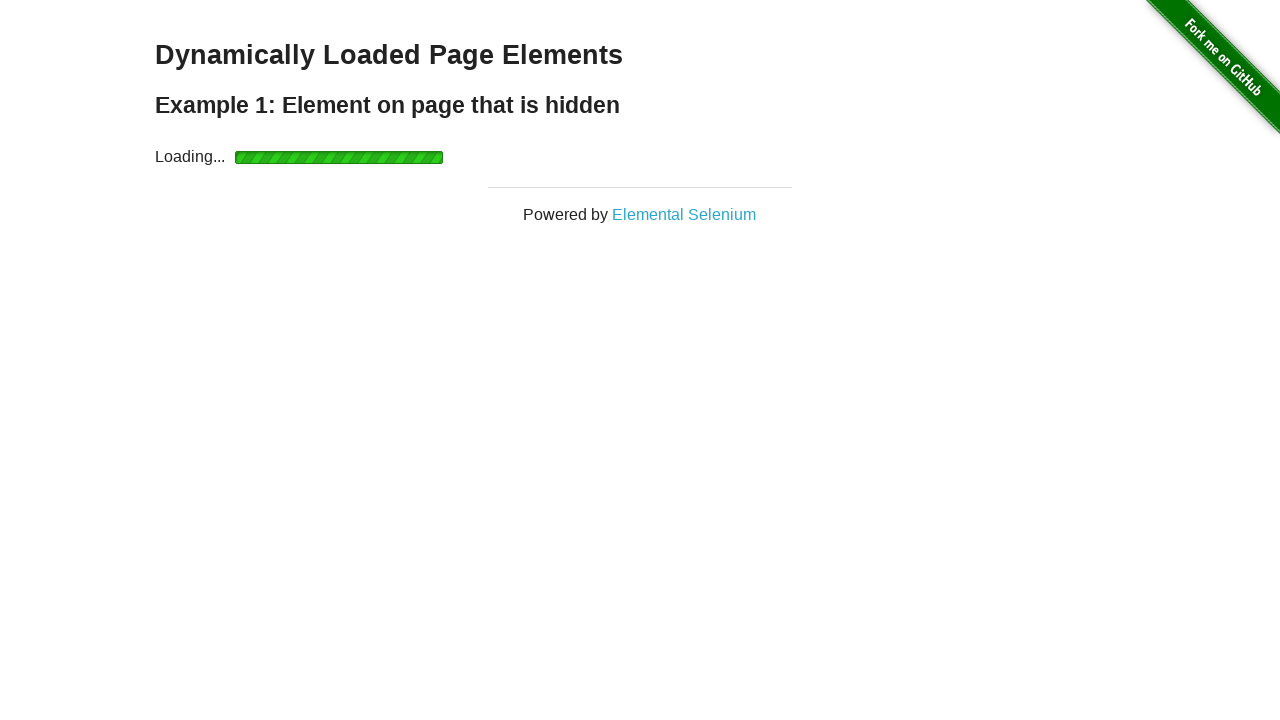

Loading indicator disappeared, dynamic content finished loading
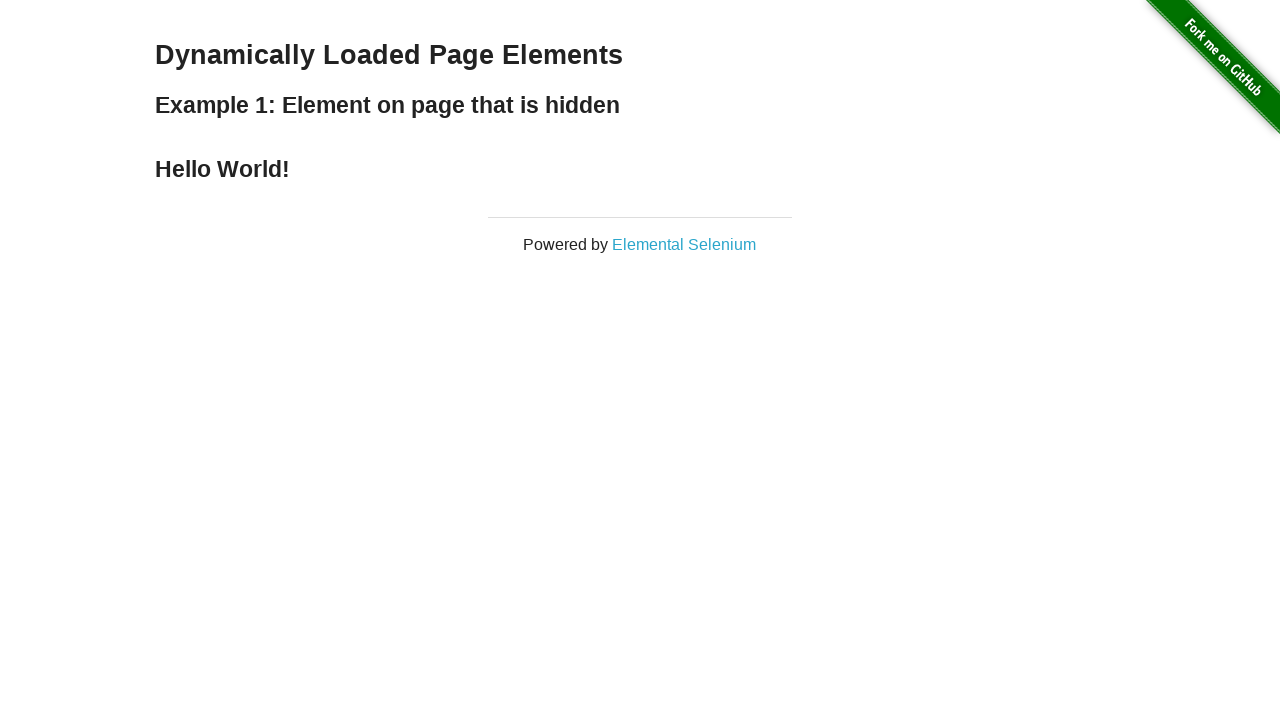

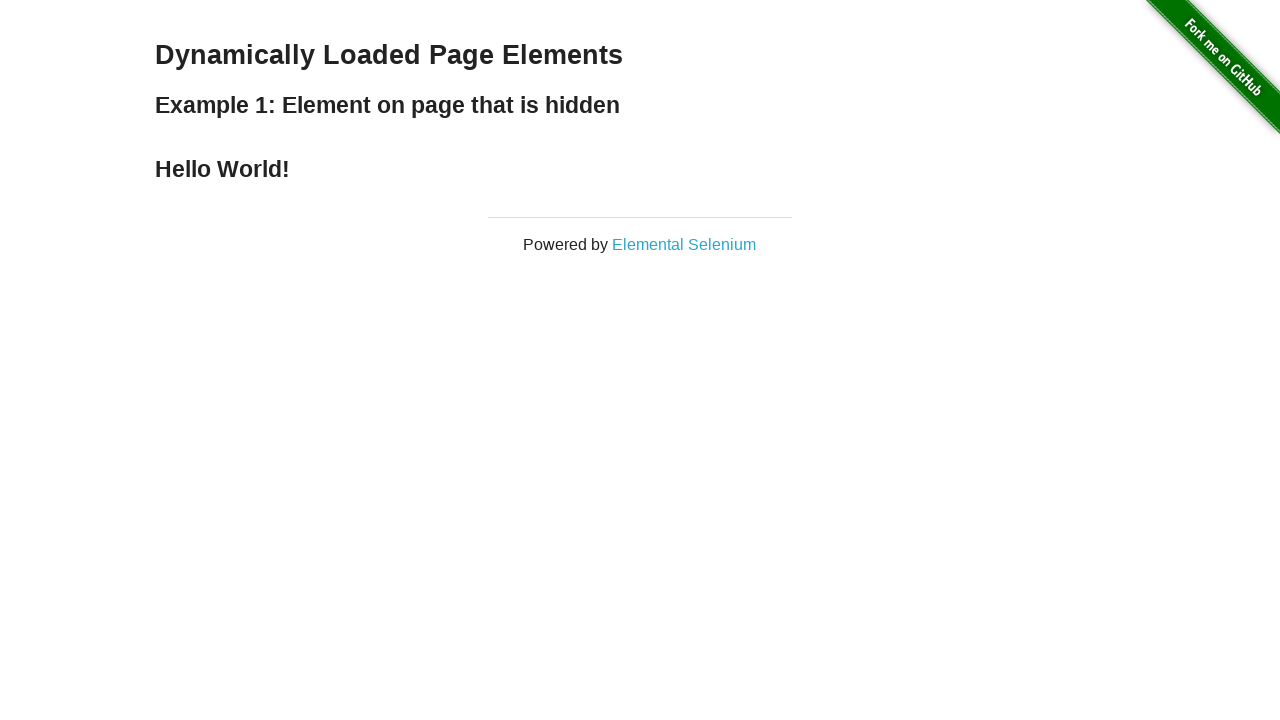